Tests data table sorting with attributes by clicking the dues column header twice and verifying values are sorted in descending order

Starting URL: http://the-internet.herokuapp.com/tables

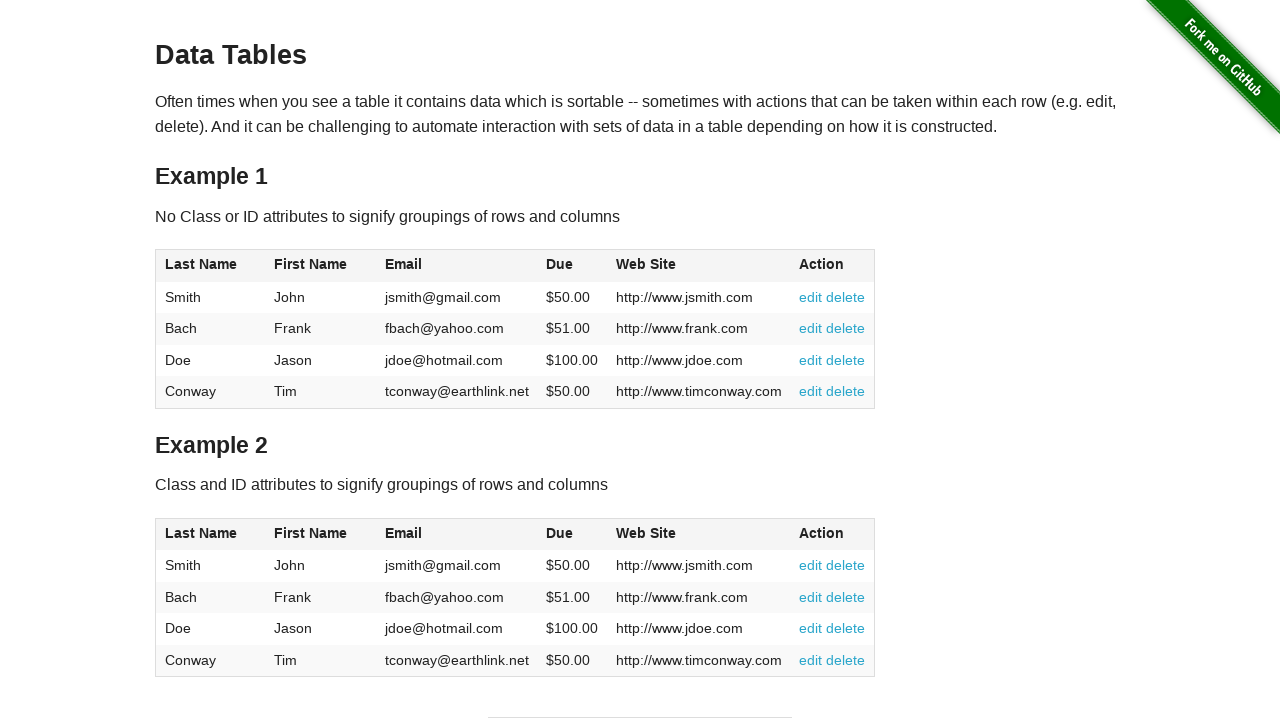

Clicked dues column header to sort ascending at (560, 533) on #table2 thead .dues
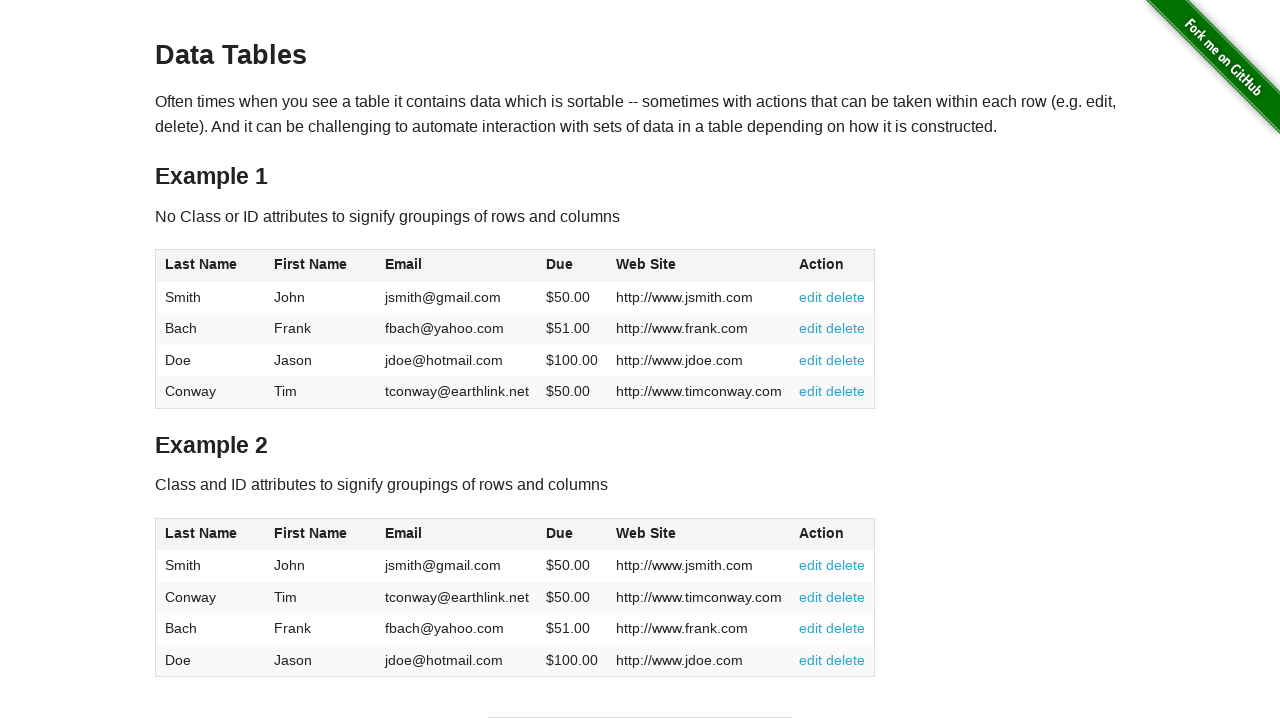

Clicked dues column header again to sort descending at (560, 533) on #table2 thead .dues
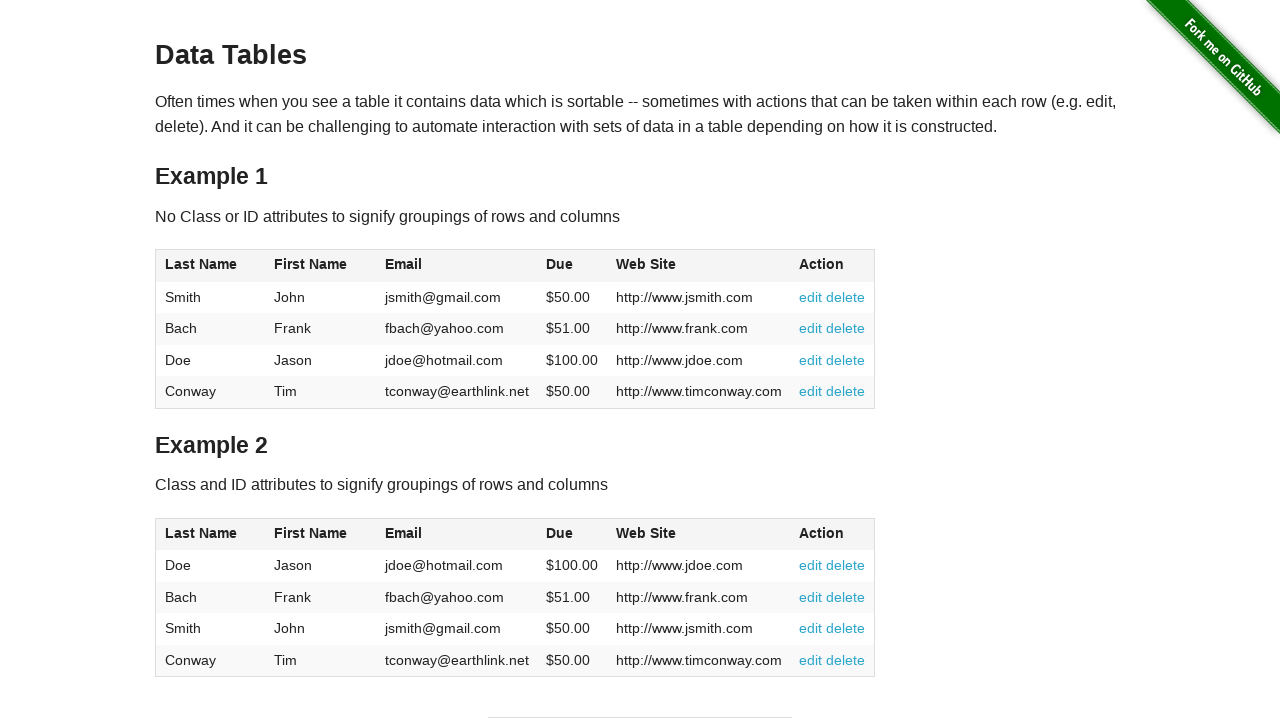

Verified dues column elements are present in table body
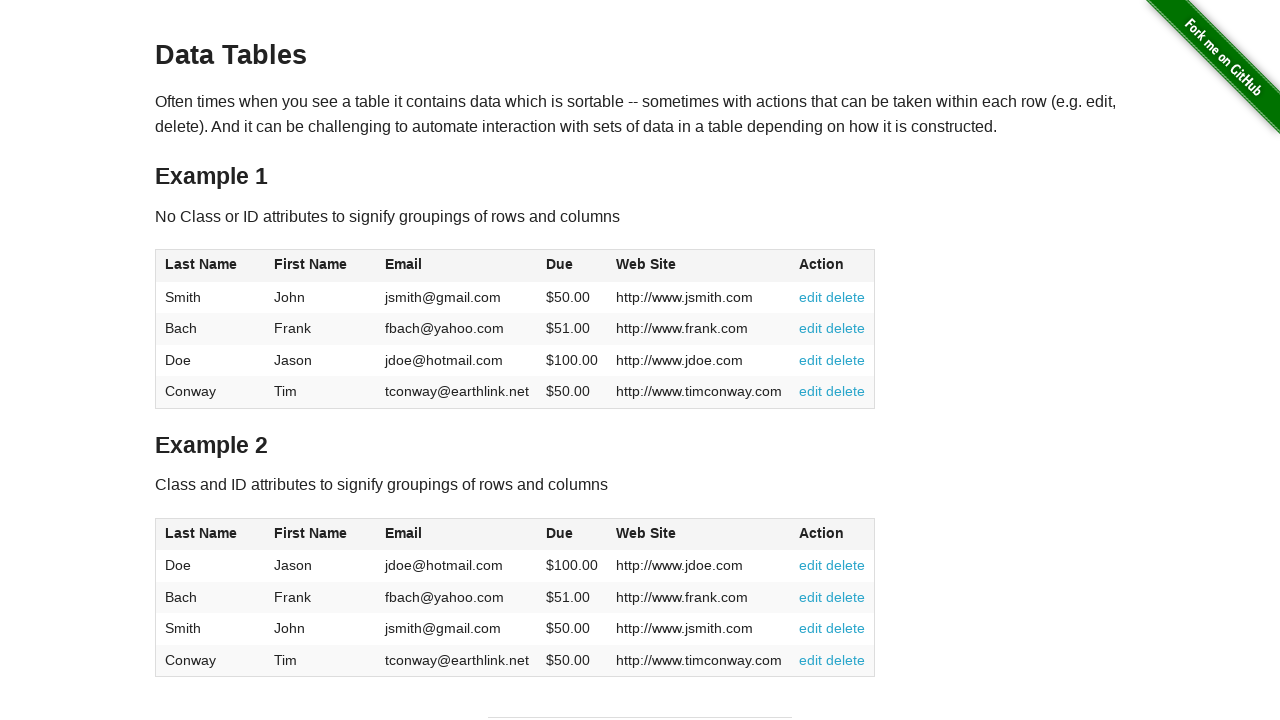

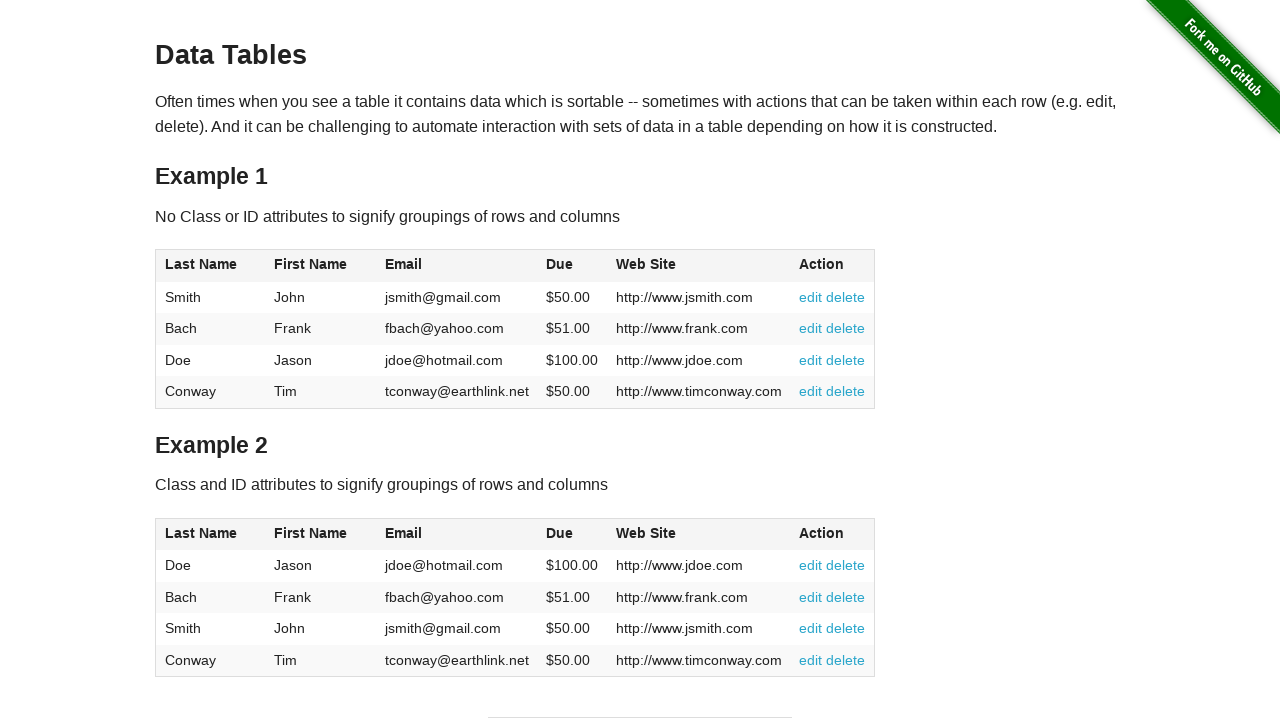